Tests window scrolling functionality by scrolling down the page twice using JavaScript execution

Starting URL: https://www.redbus.in/

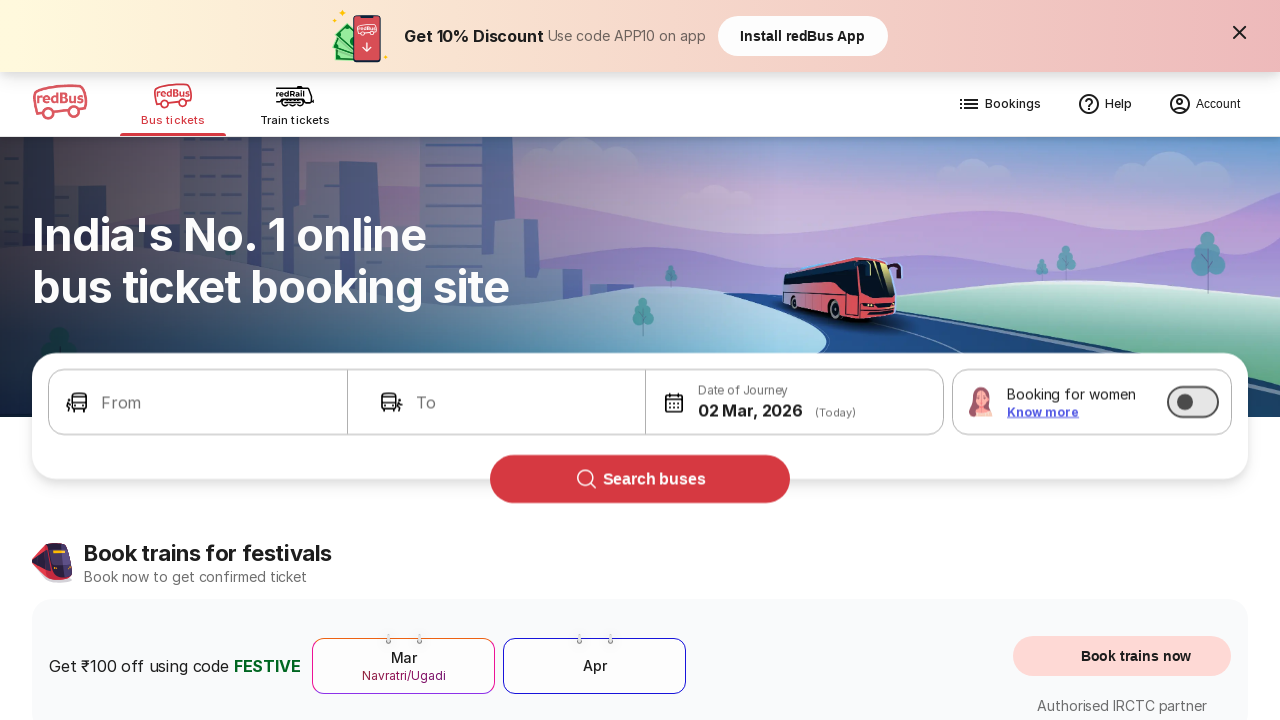

Scrolled down the page by 2000 pixels
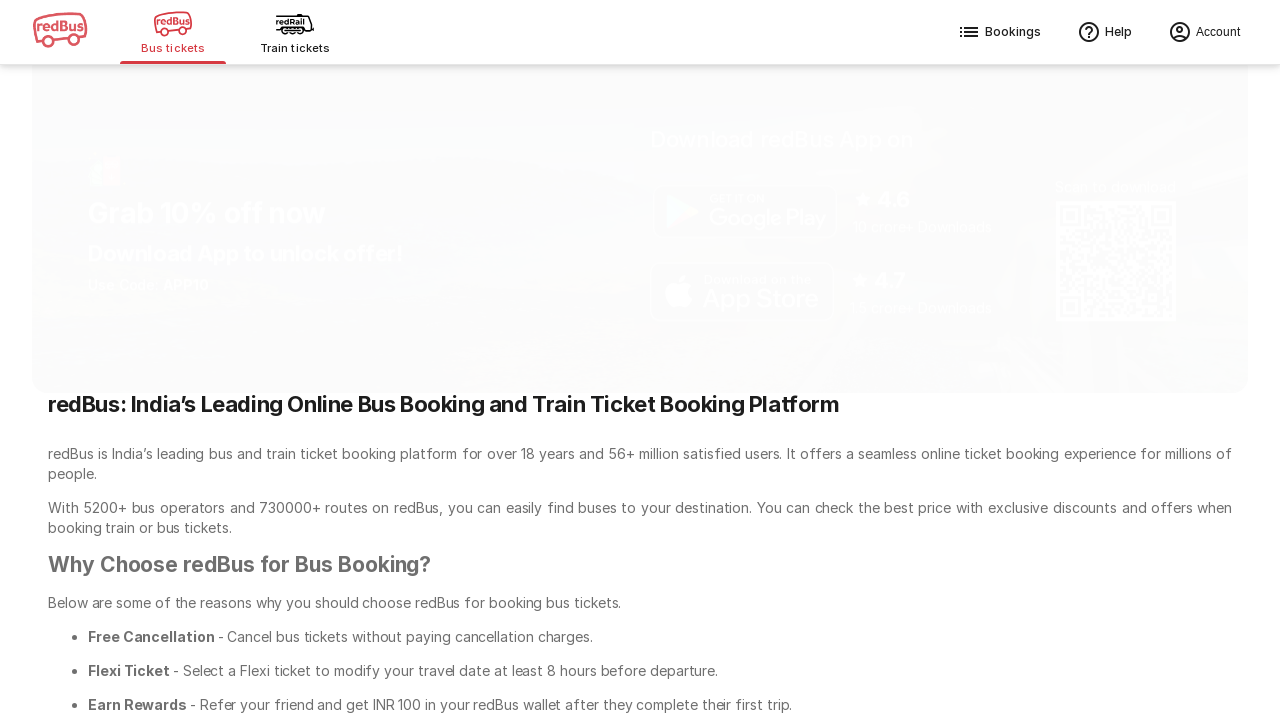

Waited 1 second for scroll to complete
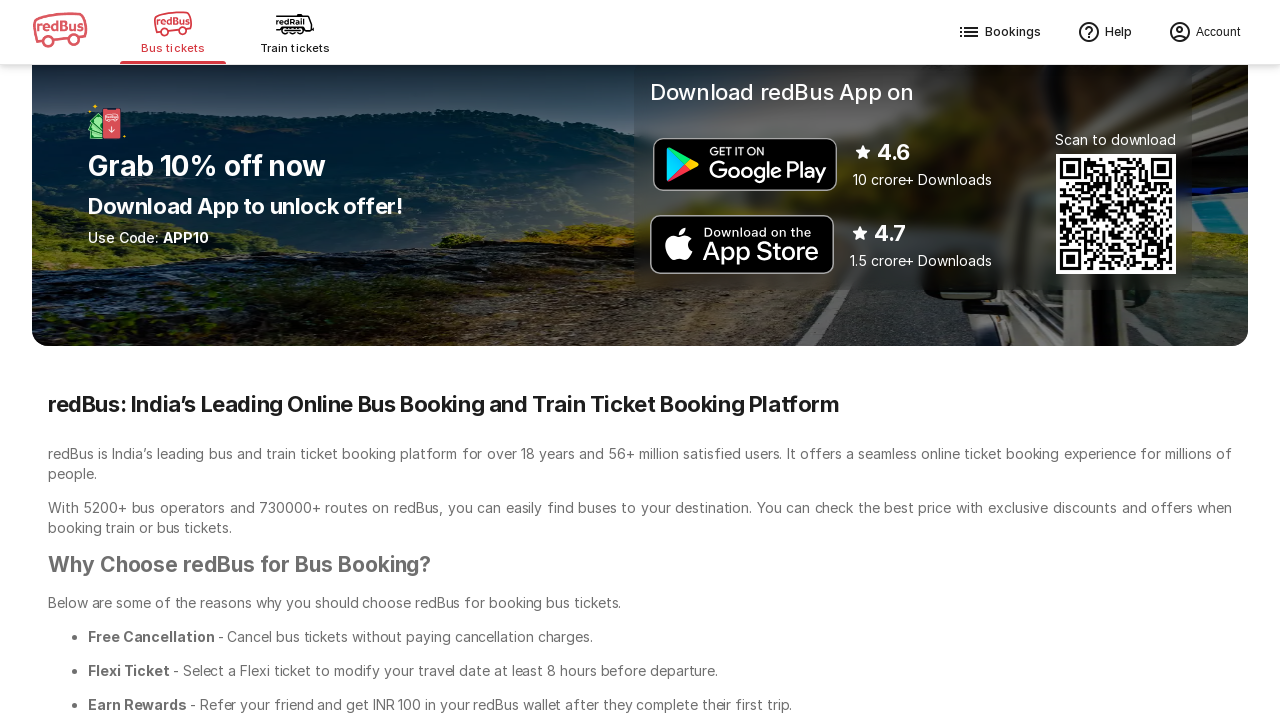

Scrolled down the page by another 2000 pixels
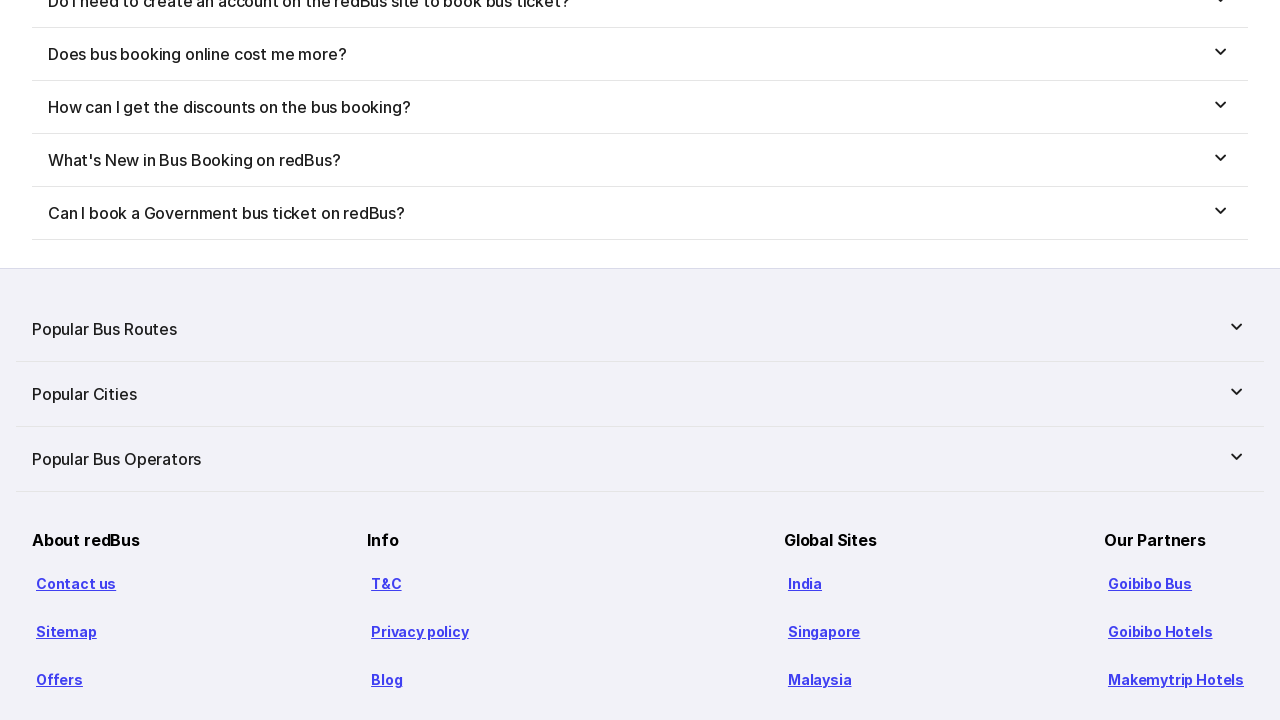

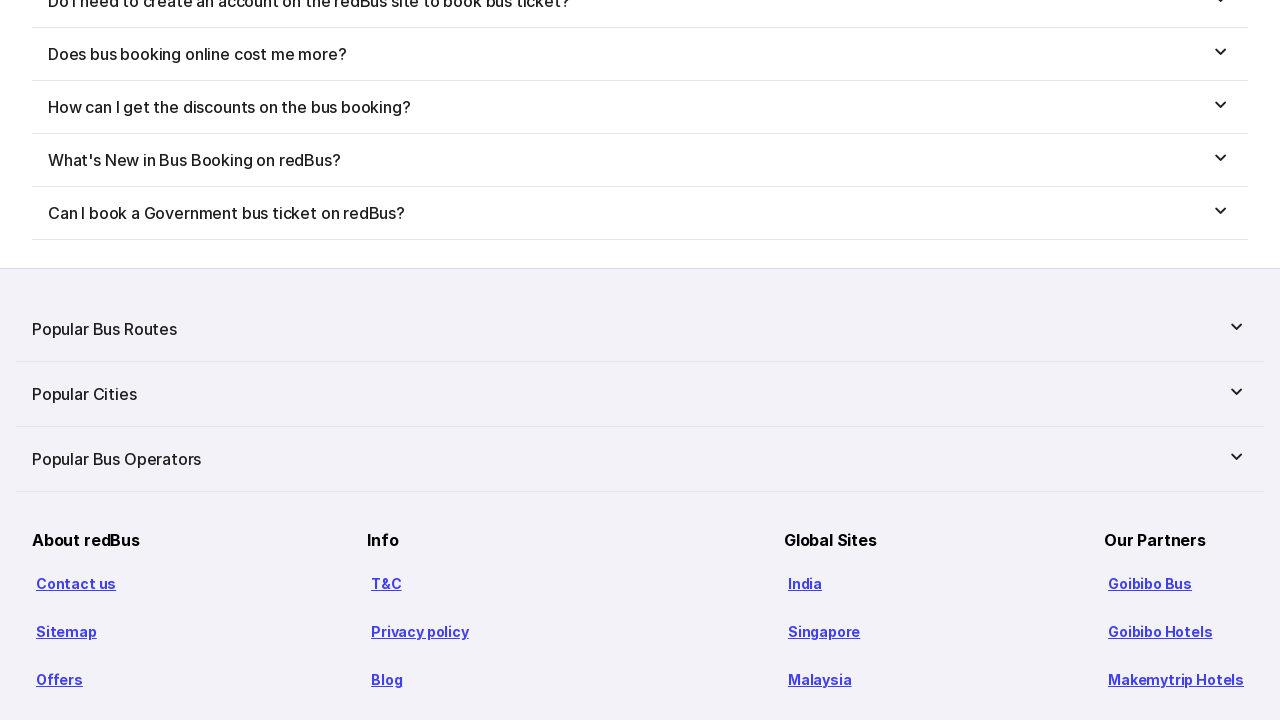